Tests interaction with an MDN accessibility demo page by clicking a button, handling an alert, and filling in a form input field.

Starting URL: https://mdn.github.io/learning-area/tools-testing/cross-browser-testing/accessibility/native-keyboard-accessibility.html

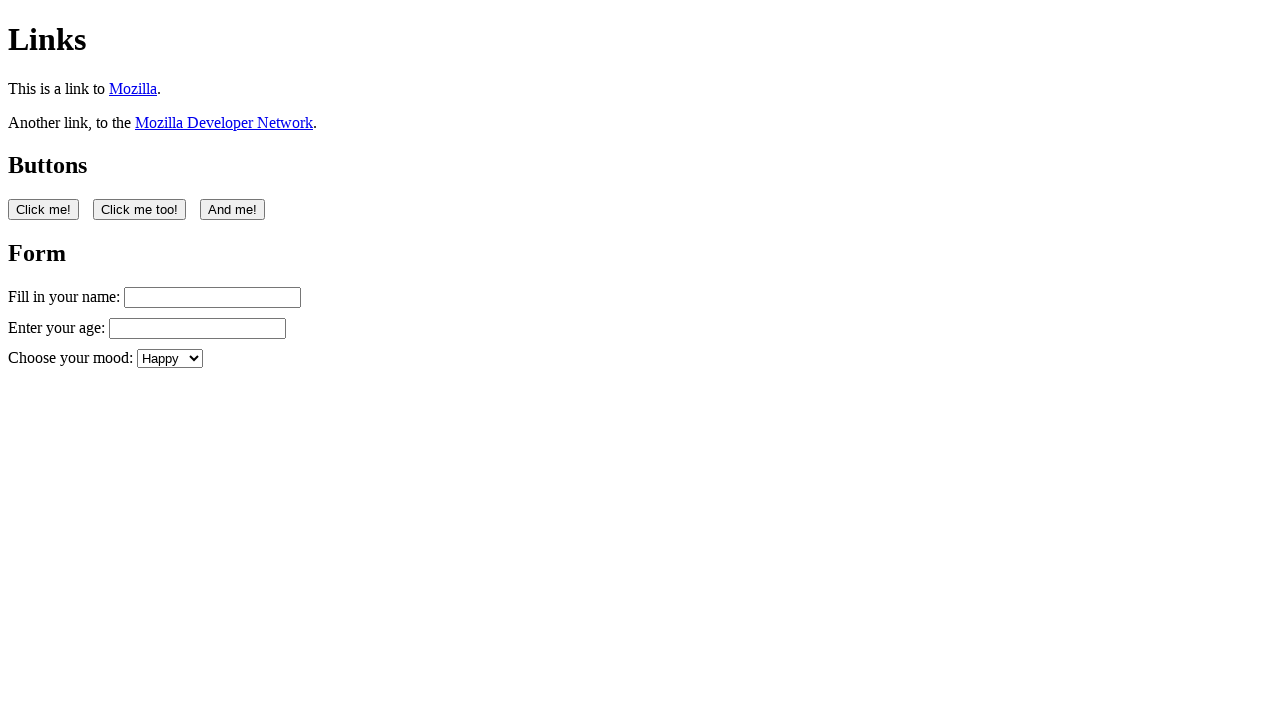

Clicked the first button on the MDN accessibility demo page at (44, 209) on button:nth-of-type(1)
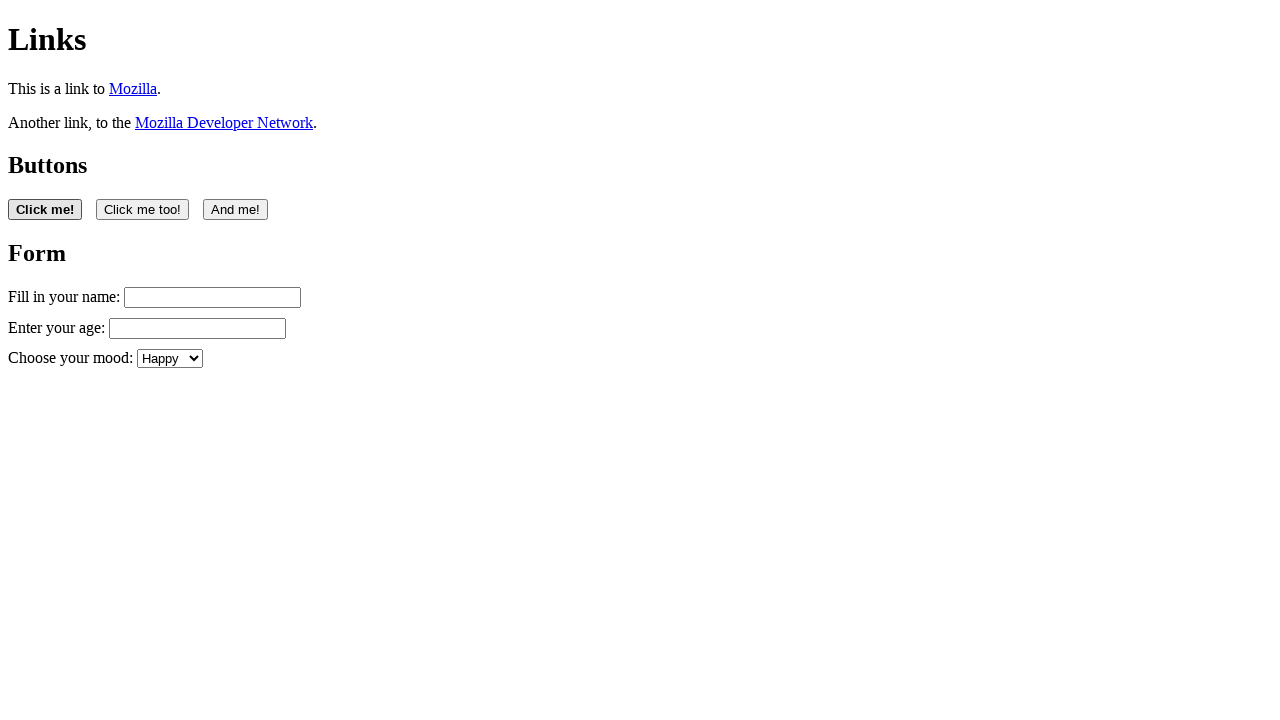

Set up alert dialog handler to accept alerts
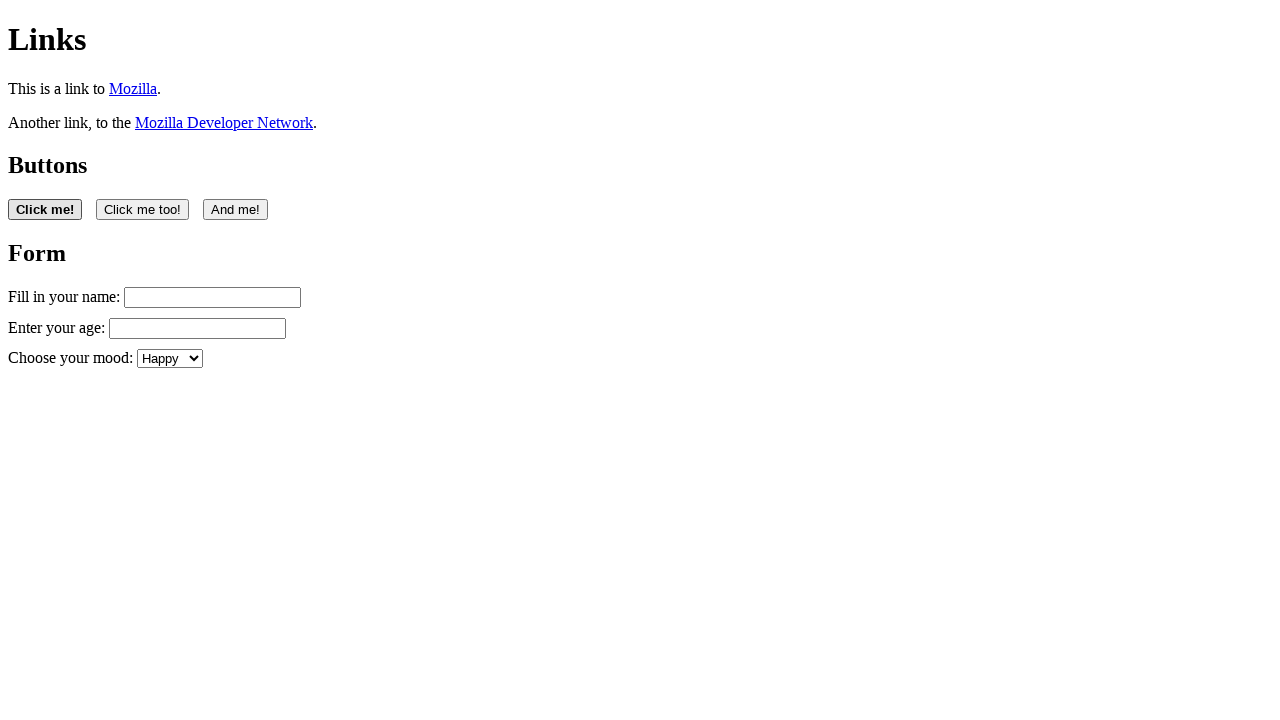

Filled name input field with 'Filling in my form' on #name
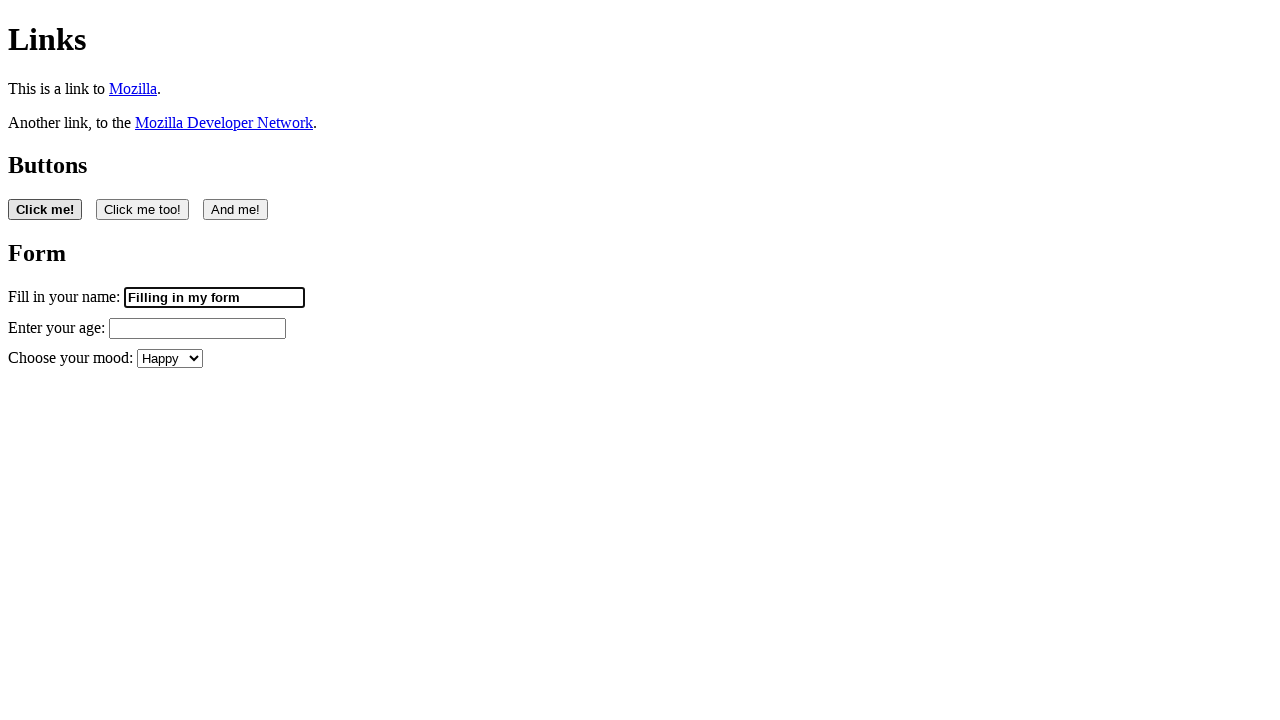

Retrieved value attribute from name input field
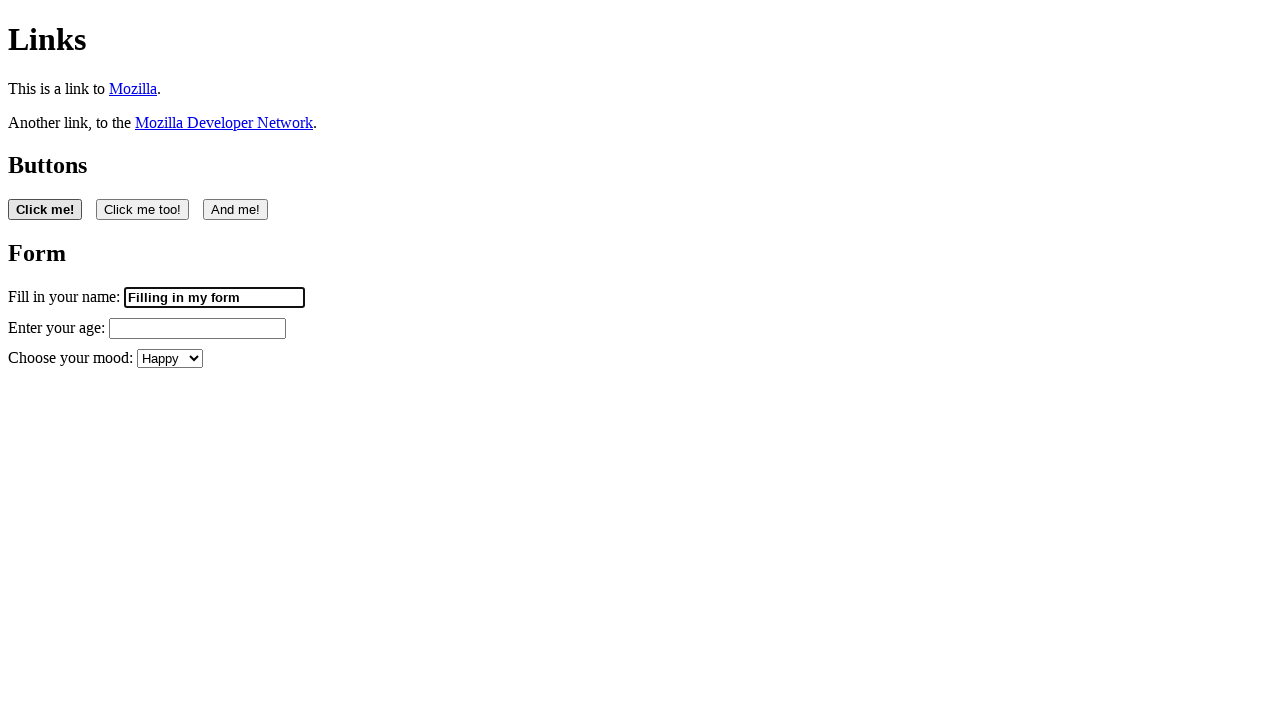

Confirmed form input is editable and contains text
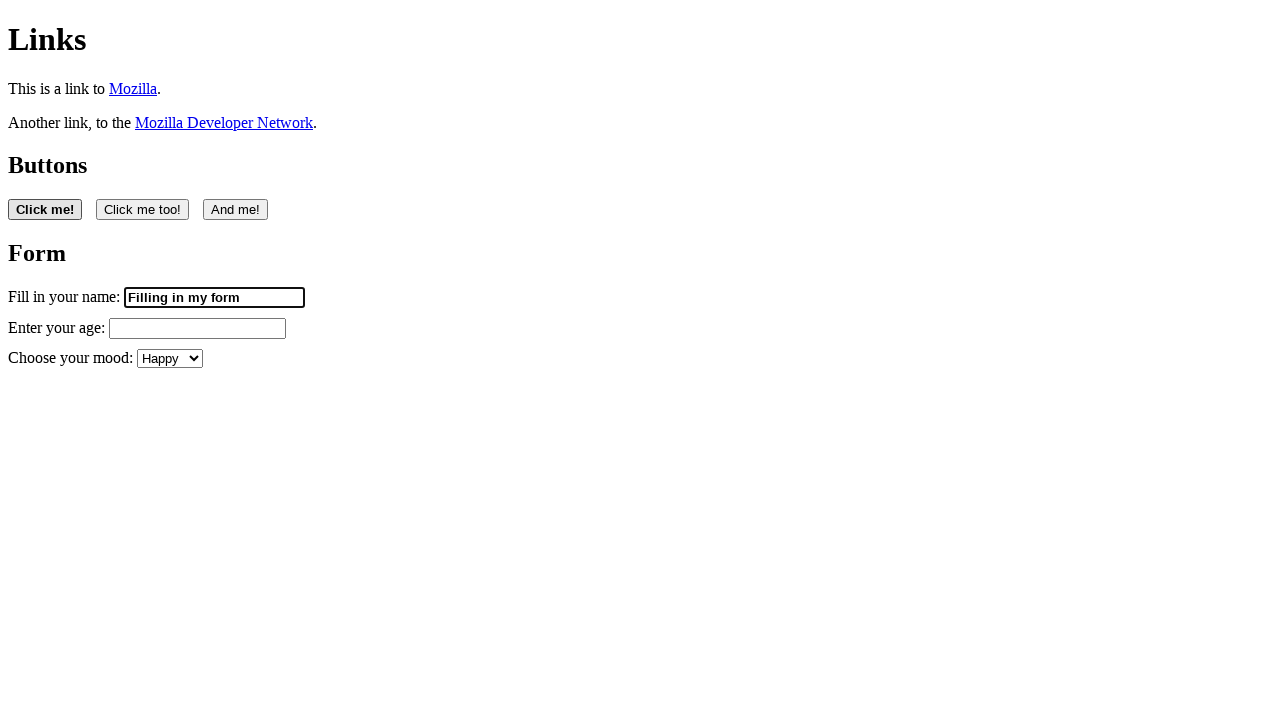

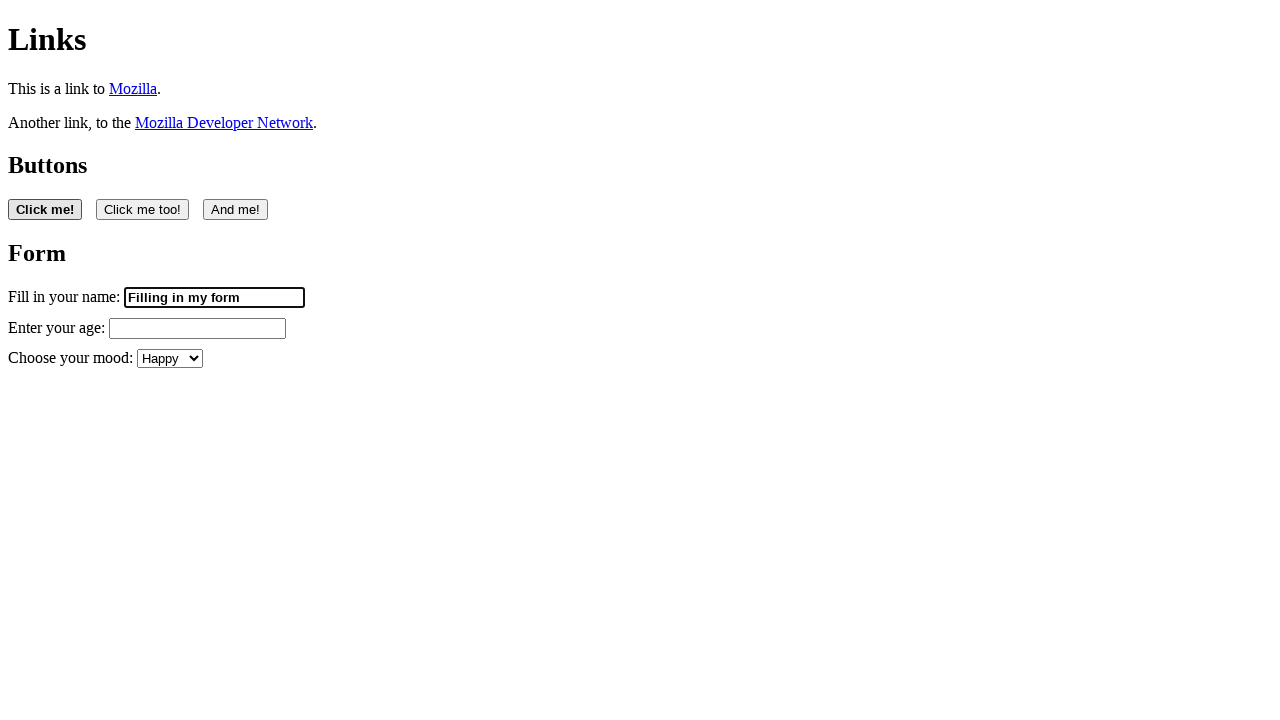